Tests various checkbox manipulation operations including selecting specific checkboxes by position and unselecting selected checkboxes

Starting URL: https://testautomationpractice.blogspot.com/

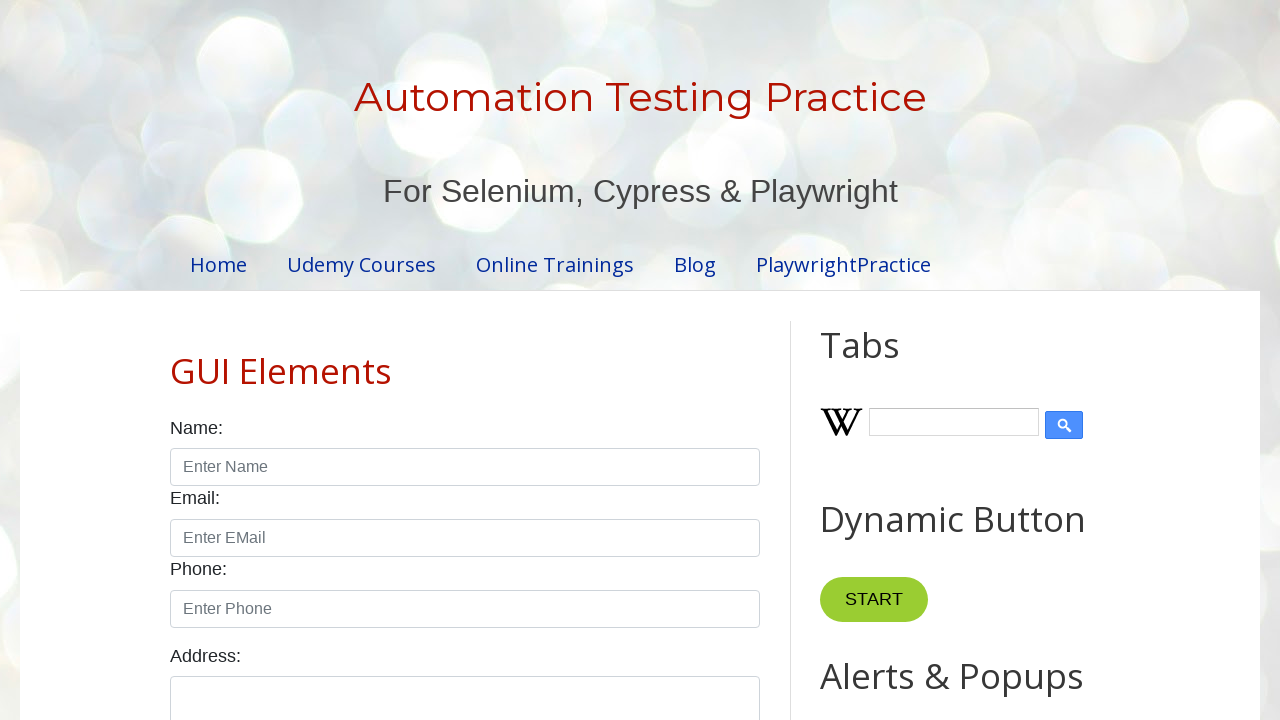

Located all checkboxes with form-check-input class
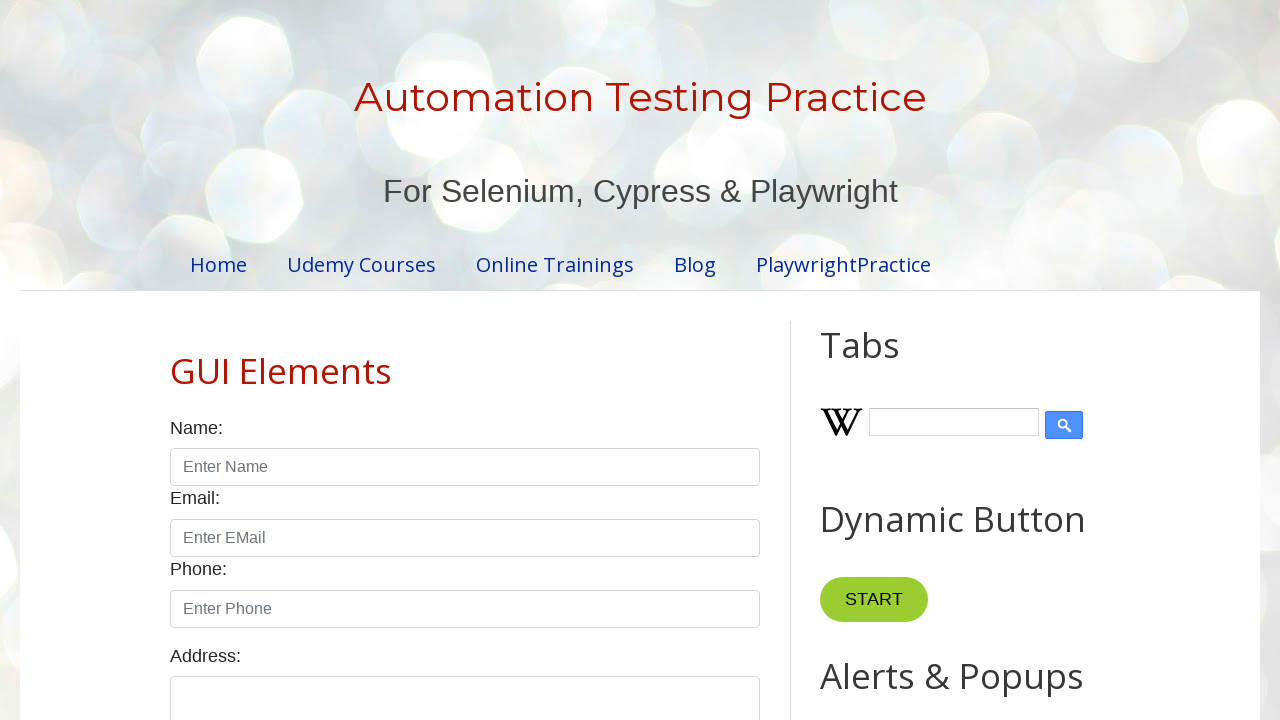

Clicked checkbox at index 5 at (176, 361) on xpath=//input[@class='form-check-input' and @type='checkbox'] >> nth=5
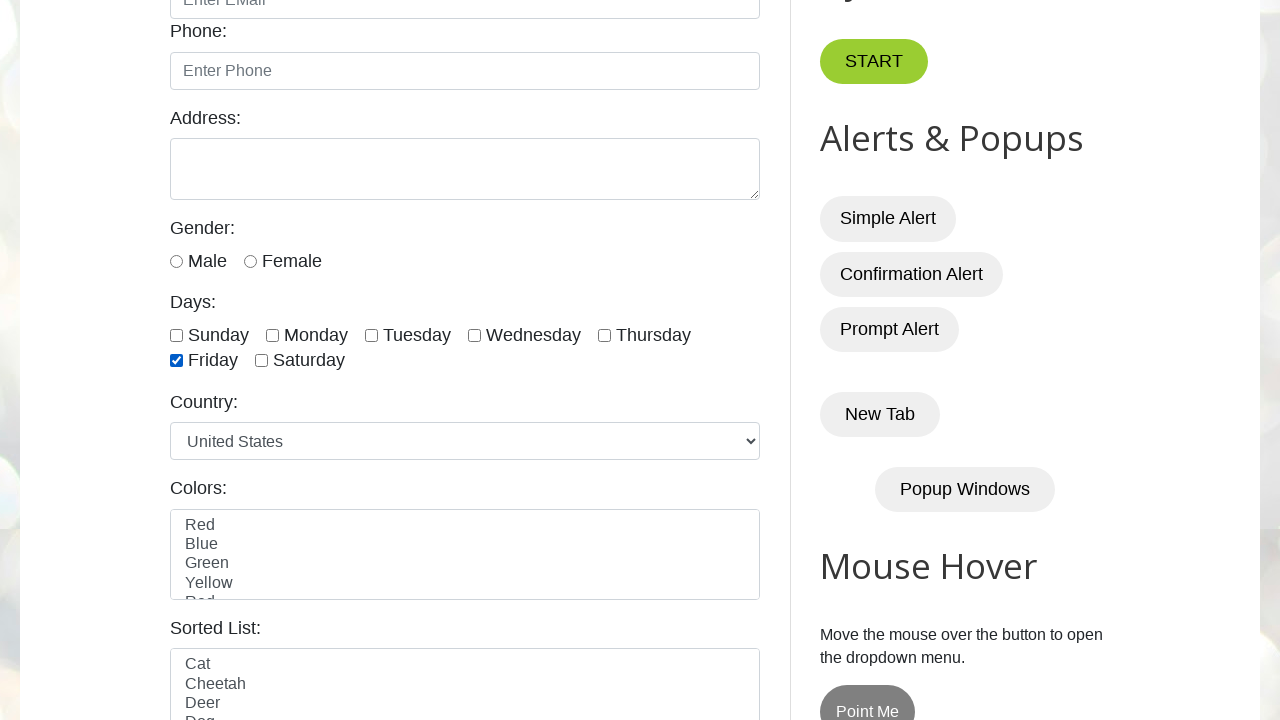

Clicked checkbox at index 6 at (262, 361) on xpath=//input[@class='form-check-input' and @type='checkbox'] >> nth=6
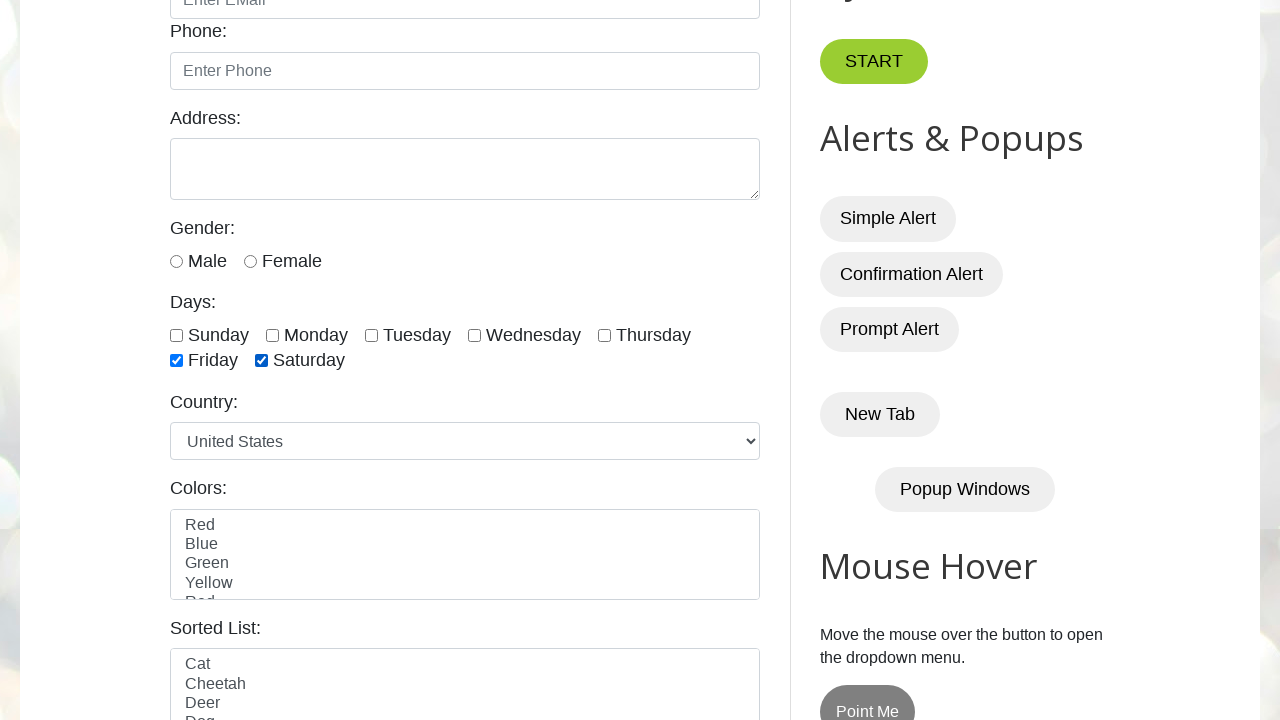

Clicked checkbox at index 0 at (176, 335) on xpath=//input[@class='form-check-input' and @type='checkbox'] >> nth=0
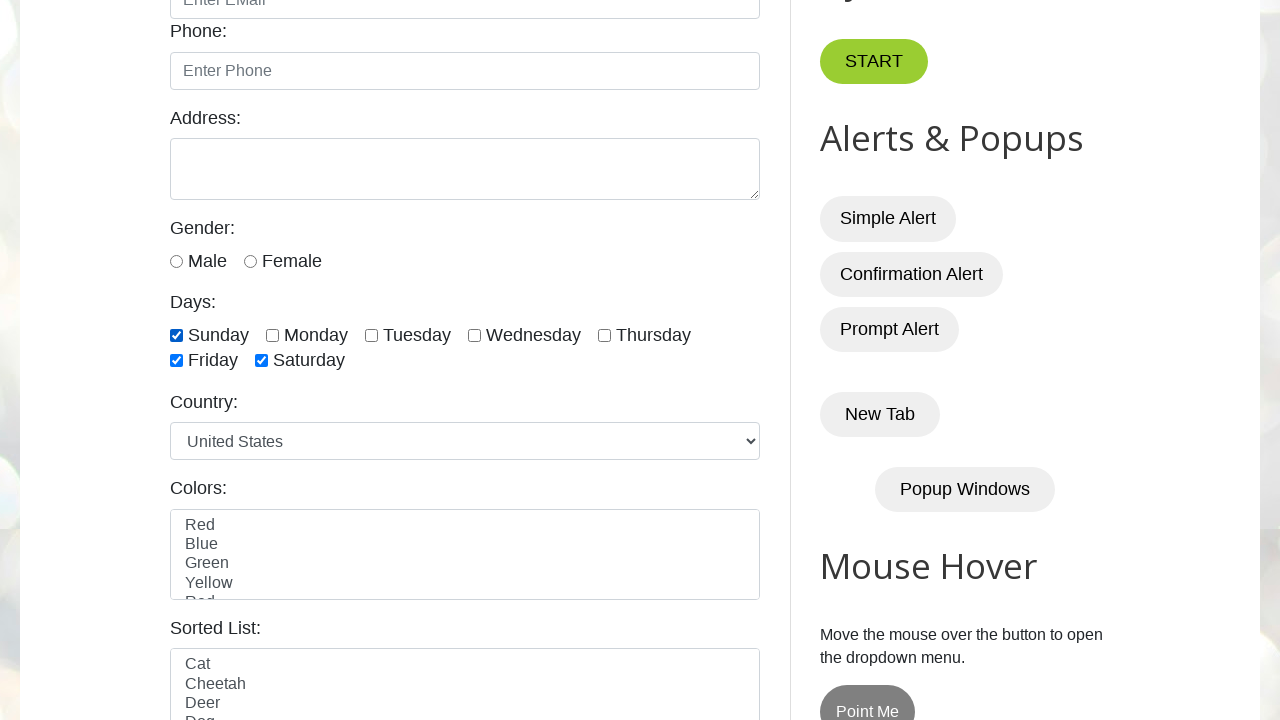

Clicked checkbox at index 1 at (272, 335) on xpath=//input[@class='form-check-input' and @type='checkbox'] >> nth=1
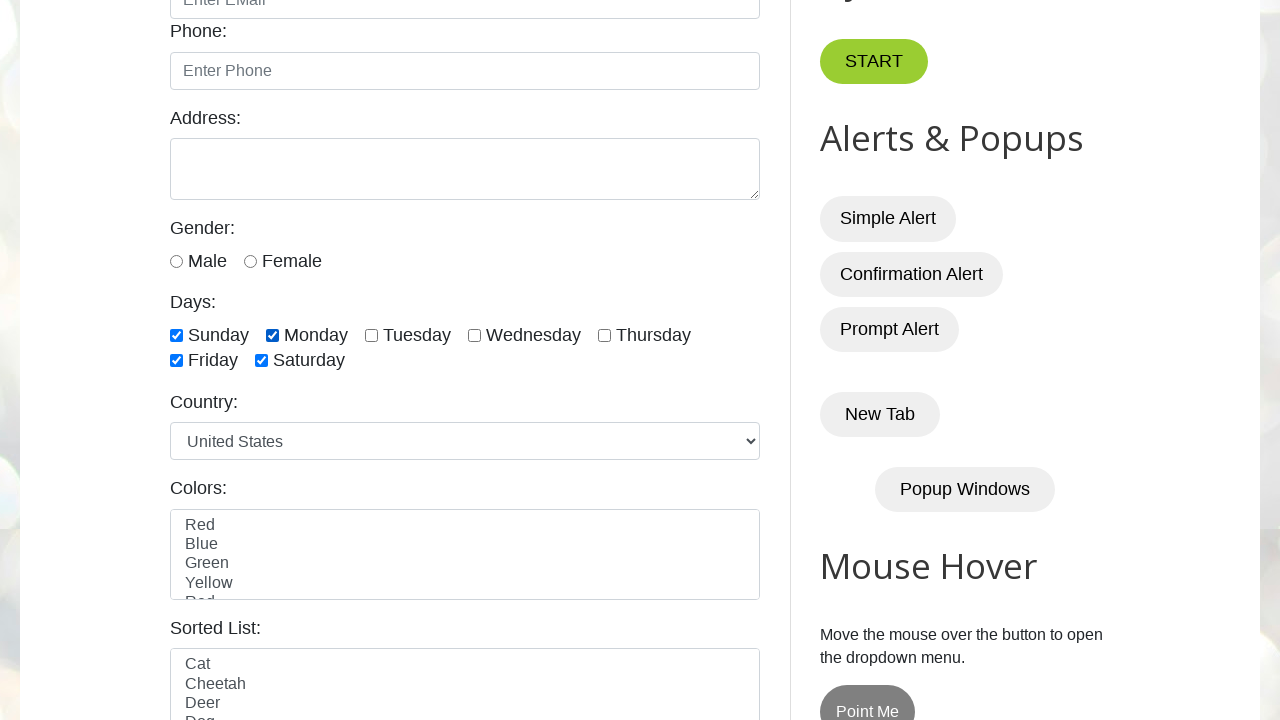

Unchecked a selected checkbox at (176, 335) on xpath=//input[@class='form-check-input' and @type='checkbox'] >> nth=0
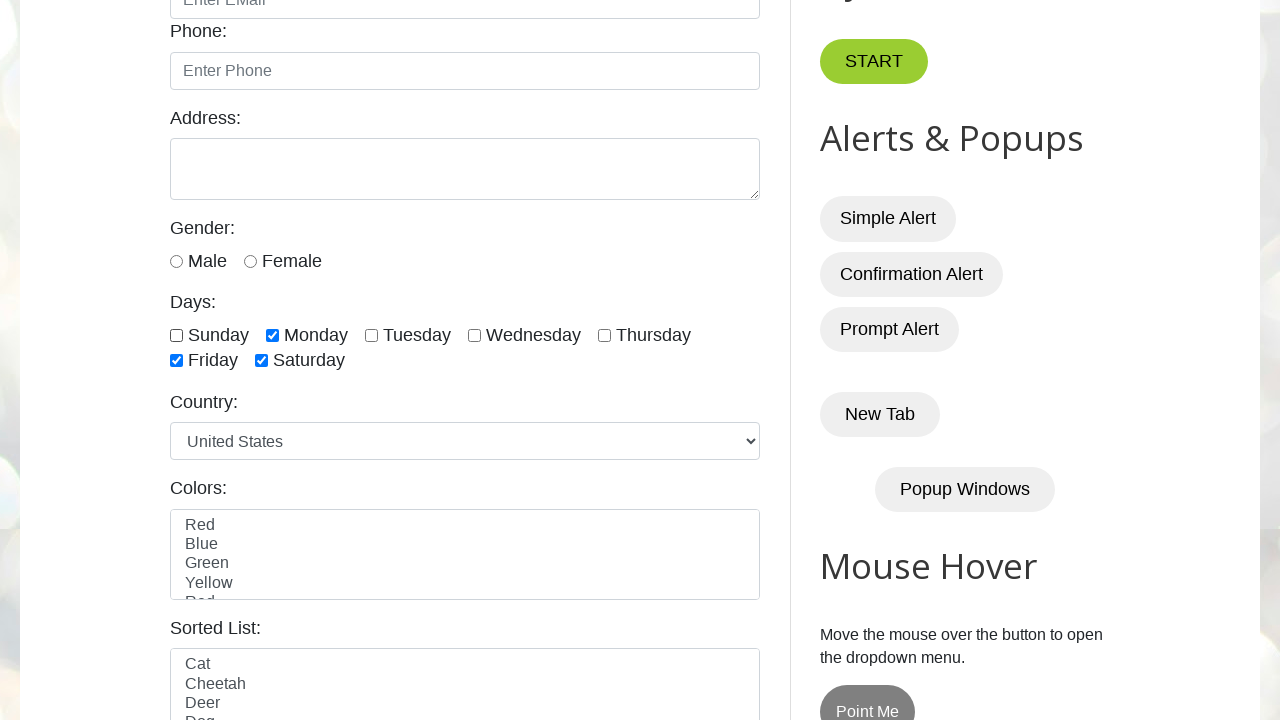

Unchecked a selected checkbox at (272, 335) on xpath=//input[@class='form-check-input' and @type='checkbox'] >> nth=1
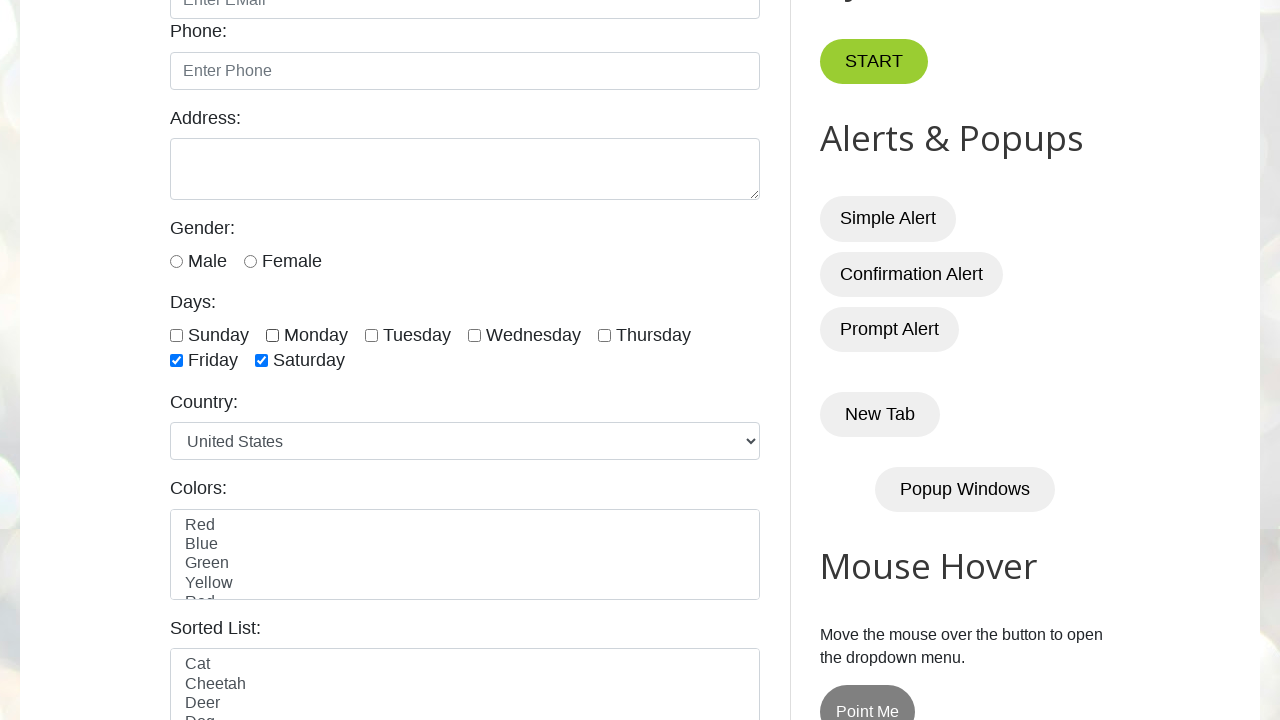

Unchecked a selected checkbox at (176, 361) on xpath=//input[@class='form-check-input' and @type='checkbox'] >> nth=5
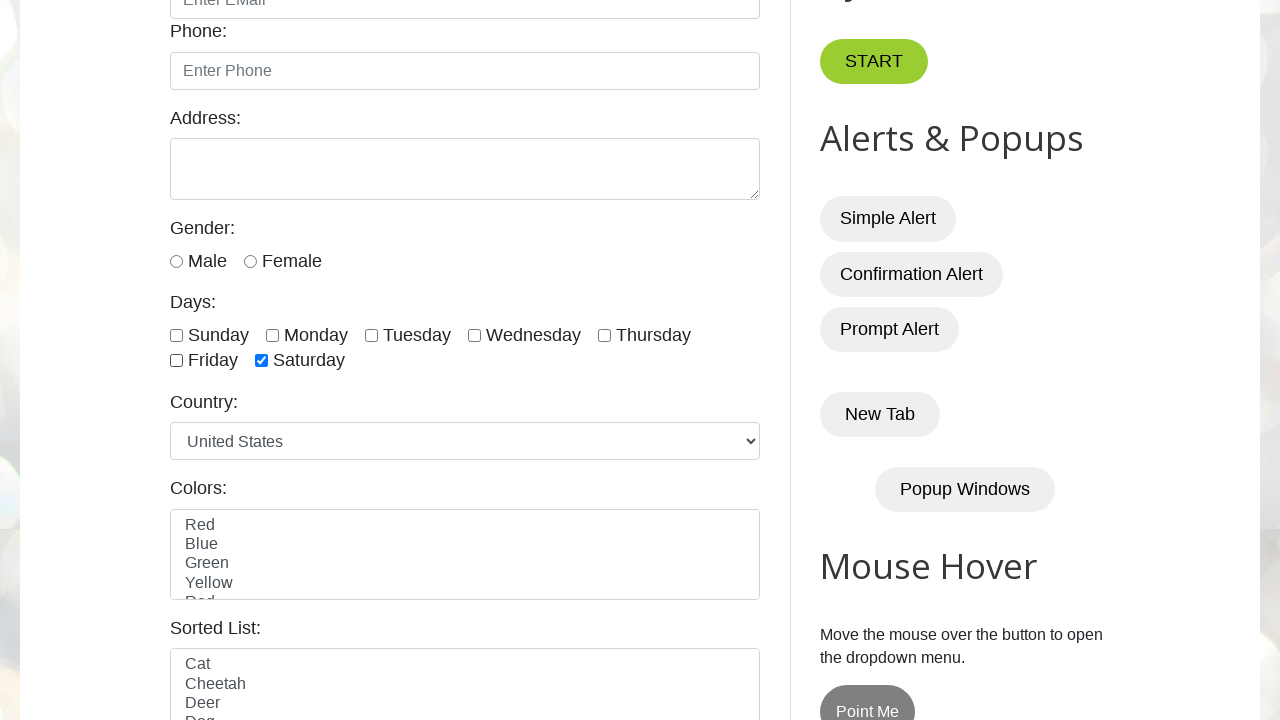

Unchecked a selected checkbox at (262, 361) on xpath=//input[@class='form-check-input' and @type='checkbox'] >> nth=6
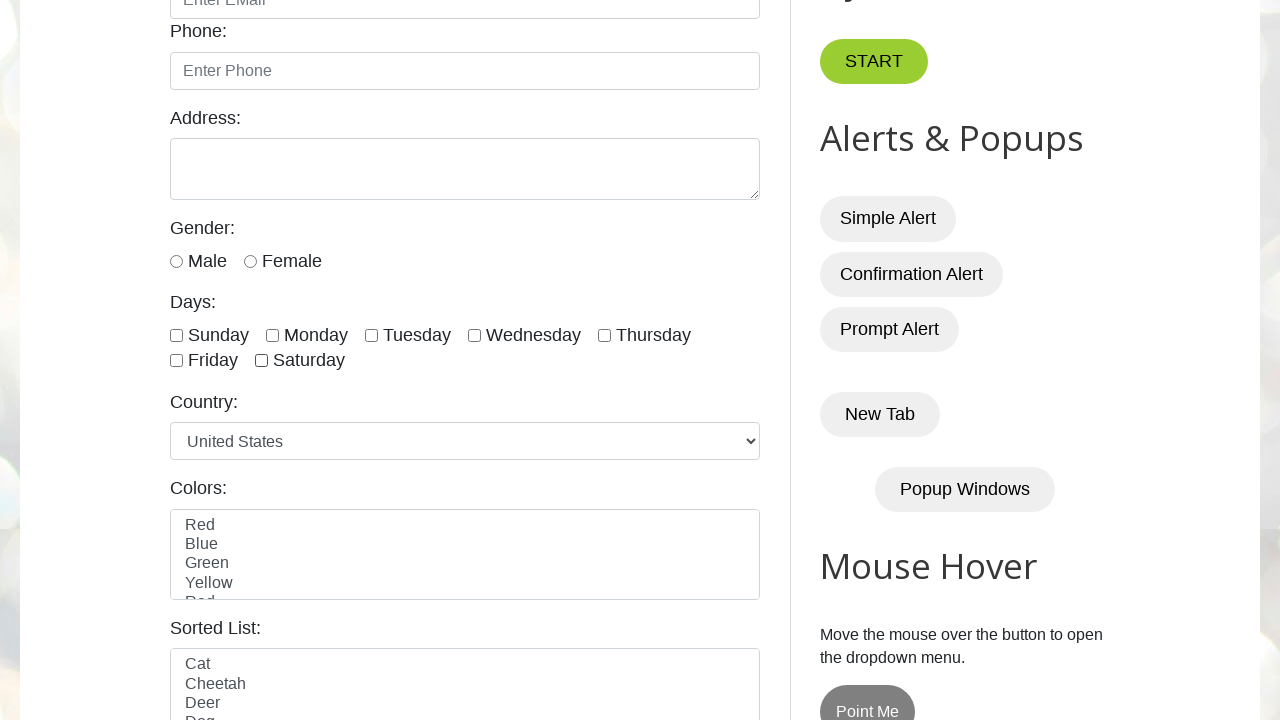

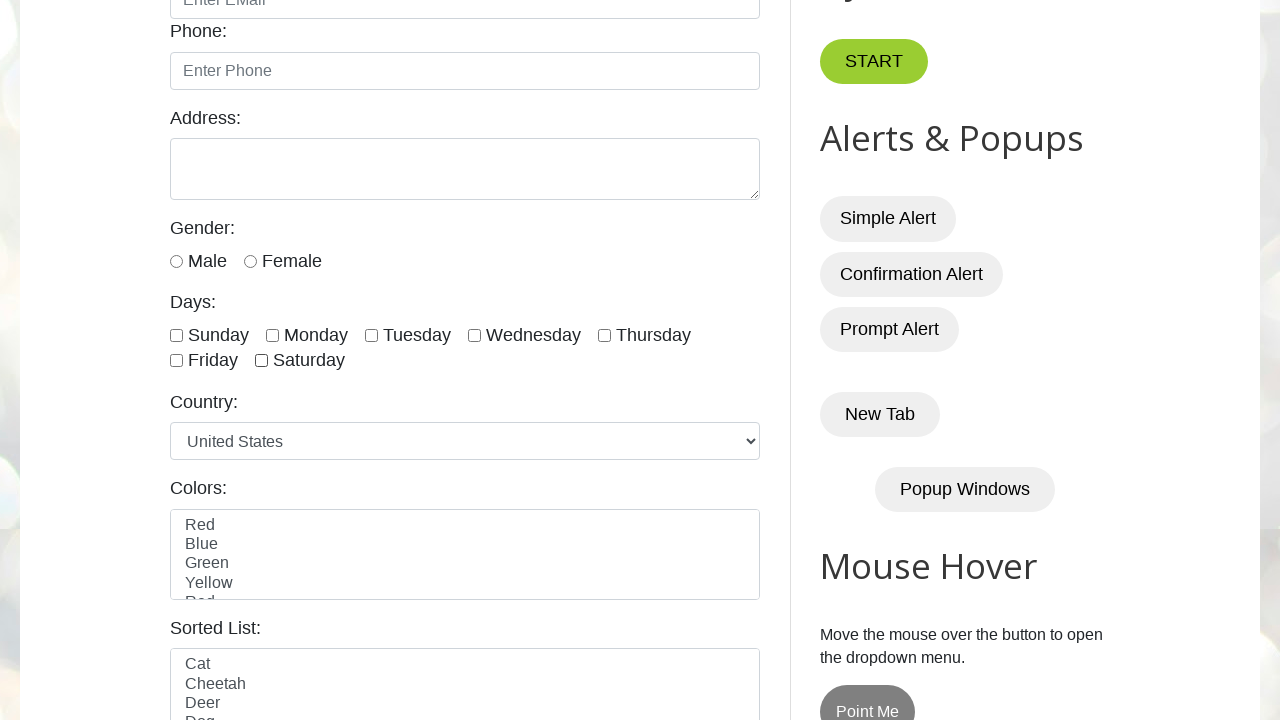